Tests navigation from the Local Ad page to Husky brand products, then to Tool Bags category to verify the page loads correctly

Starting URL: https://www.homedepot.com/c/localad

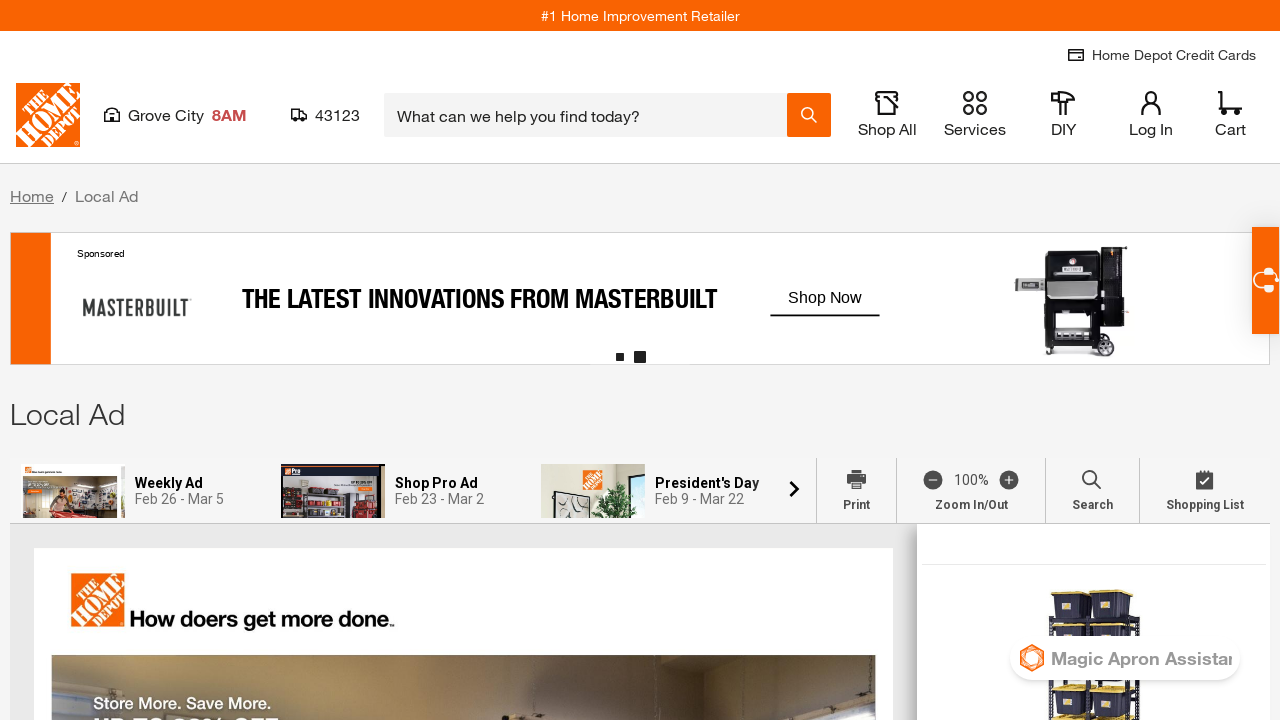

Navigated to Home Depot Local Ad page
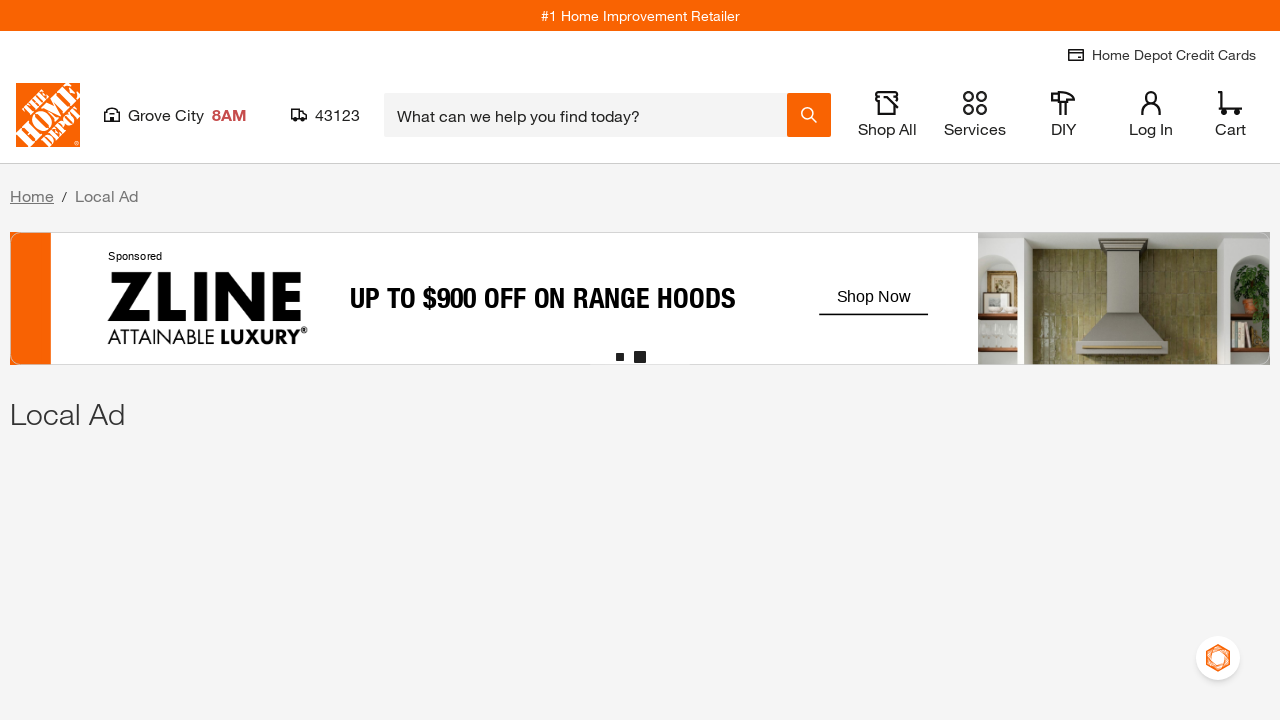

Clicked on Husky brand link at (716, 362) on img[alt='Husky']
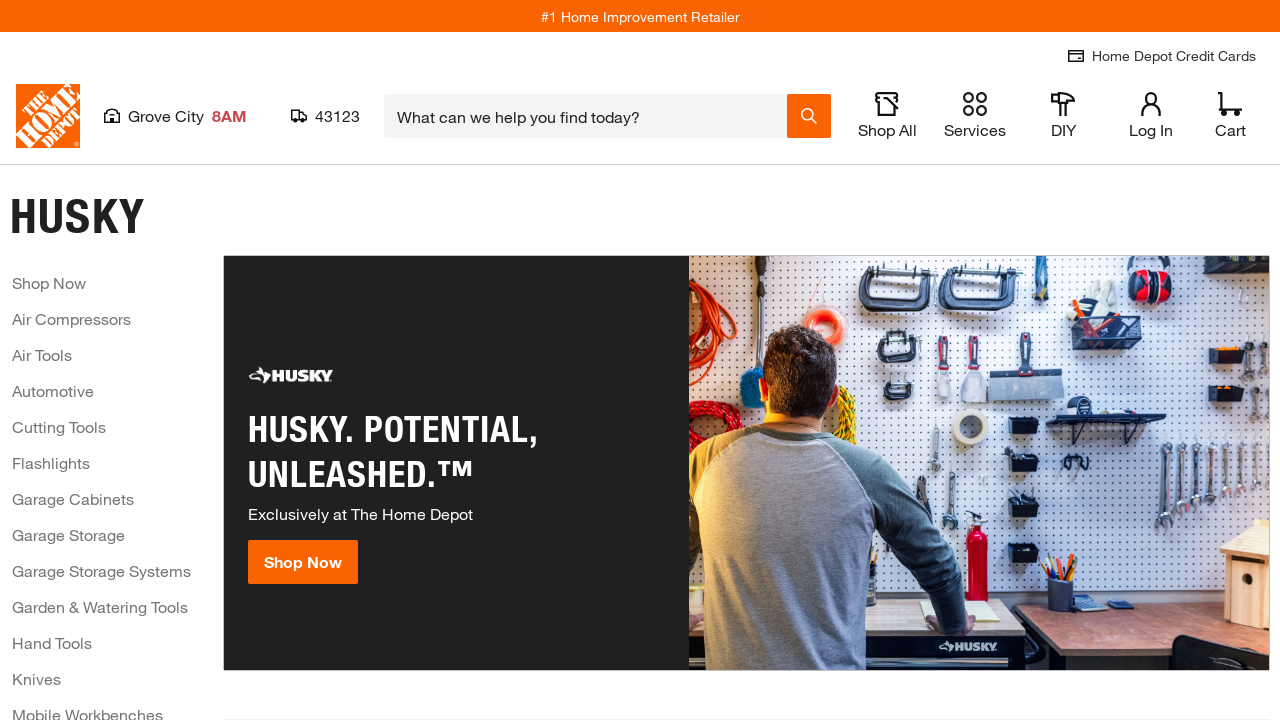

Clicked on Tool Bags category at (879, 361) on img[alt='Tool Bags']
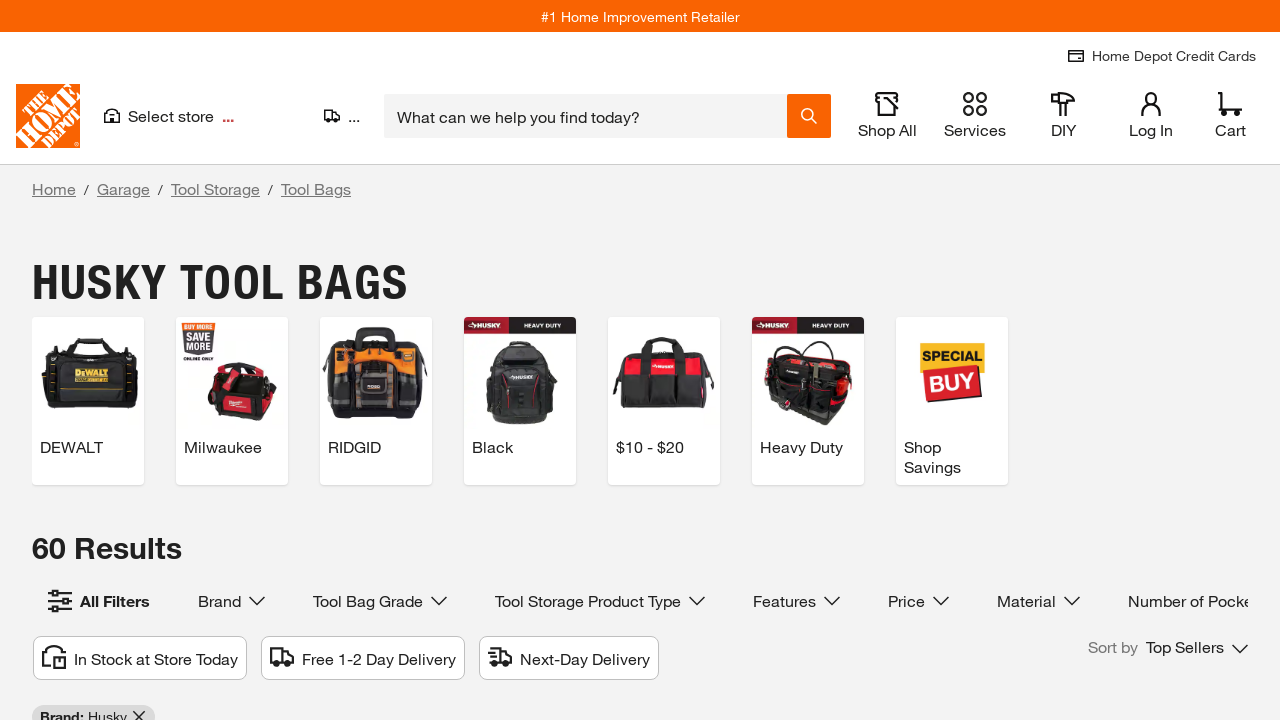

Tool Bags page loaded successfully
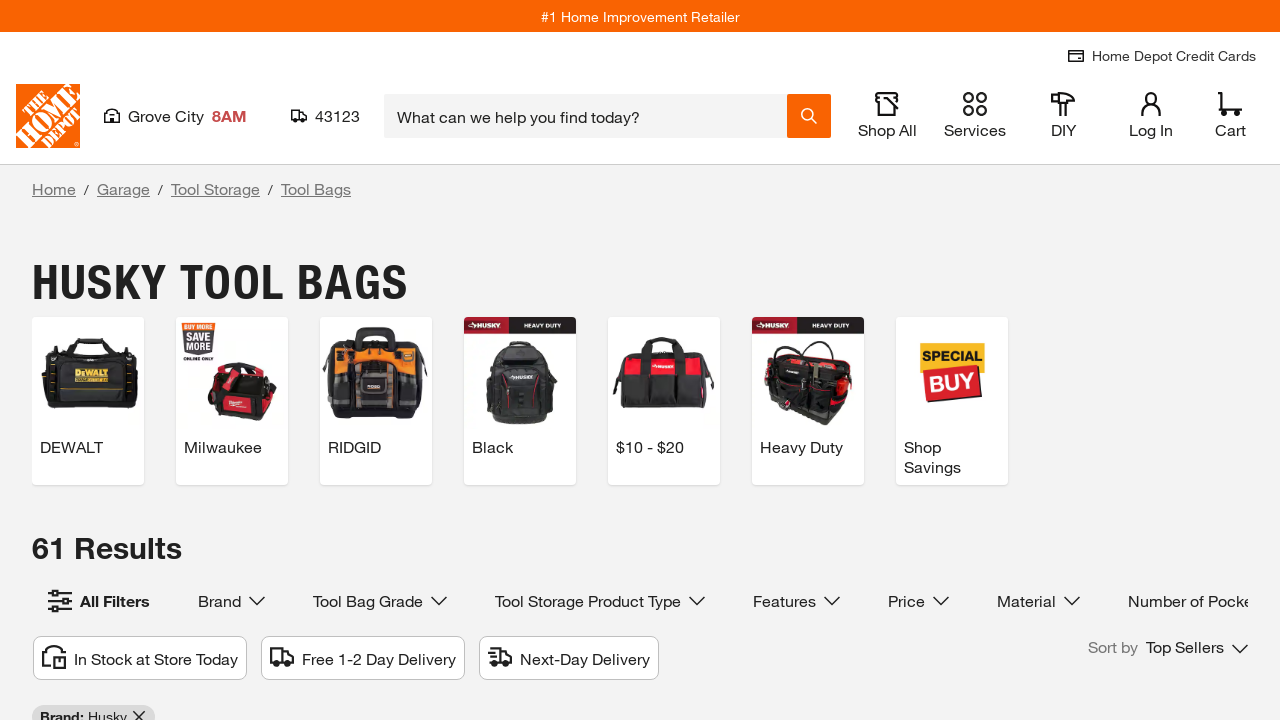

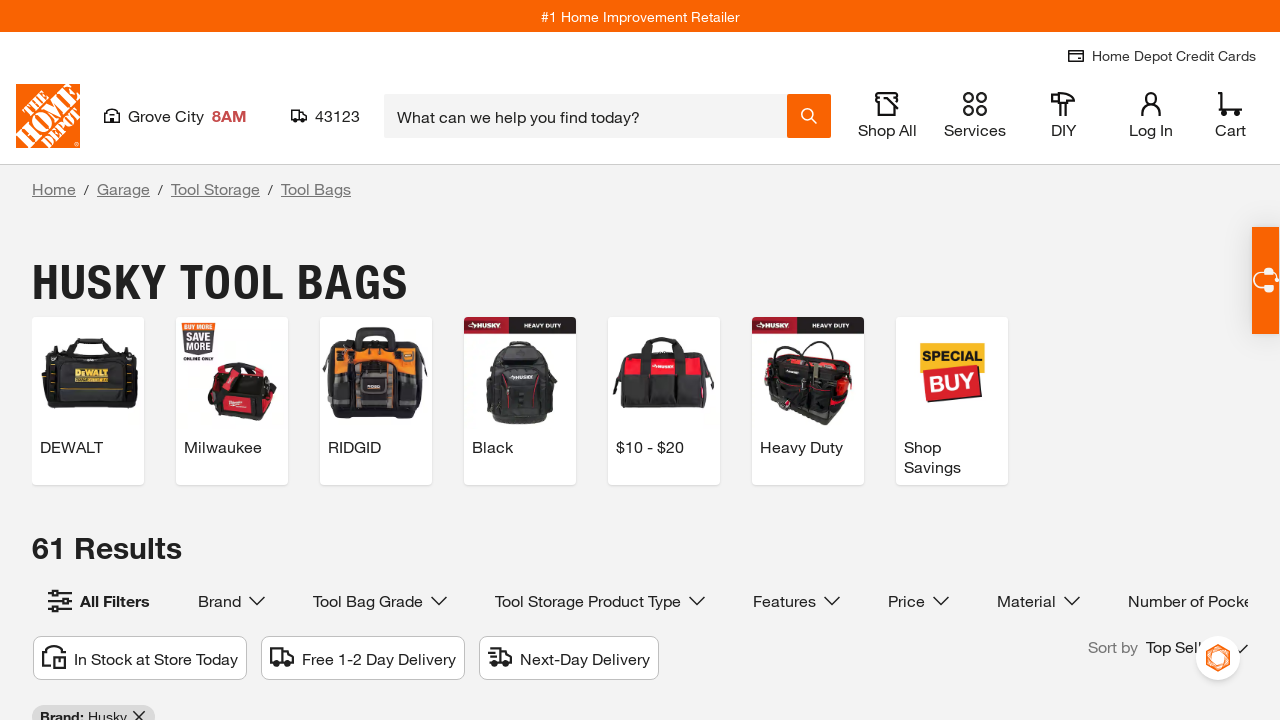